Fills a text input field with the text "Automatisierter Test" on a demo page

Starting URL: https://seleniumbase.io/demo_page

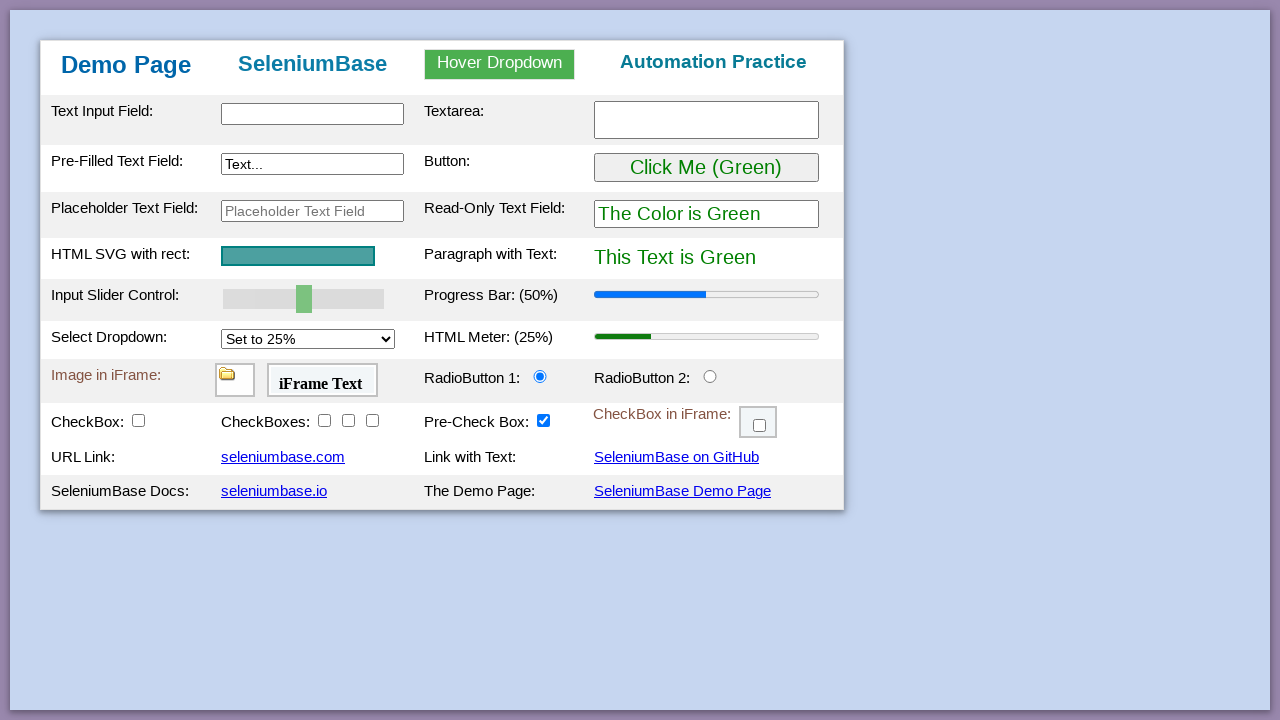

Navigated to SeleniumBase demo page
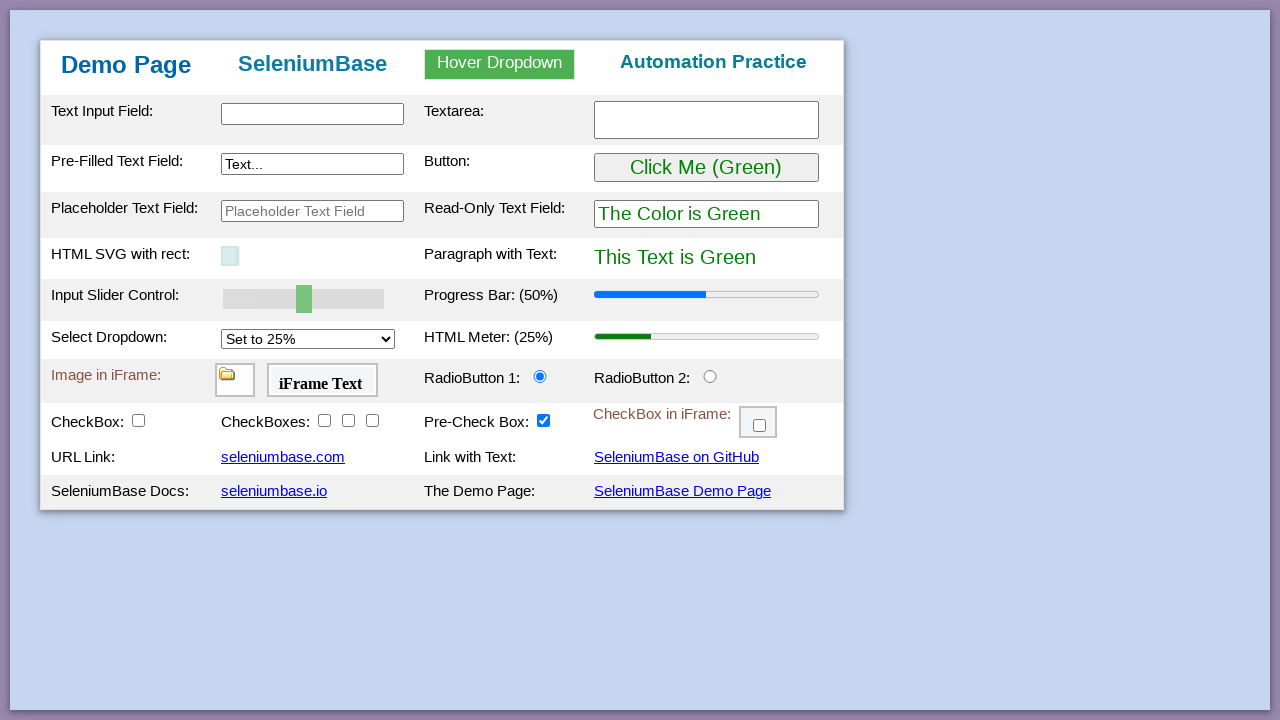

Filled text input field with 'Automatisierter Test' on input#myTextInput
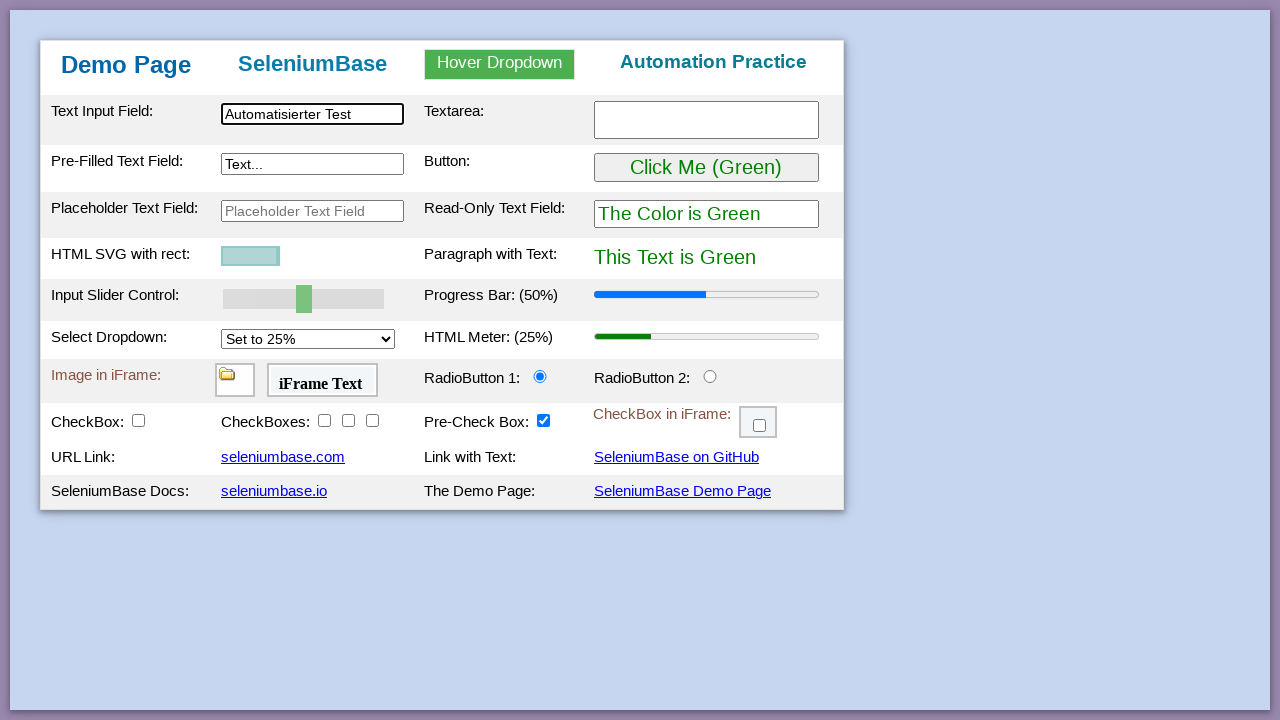

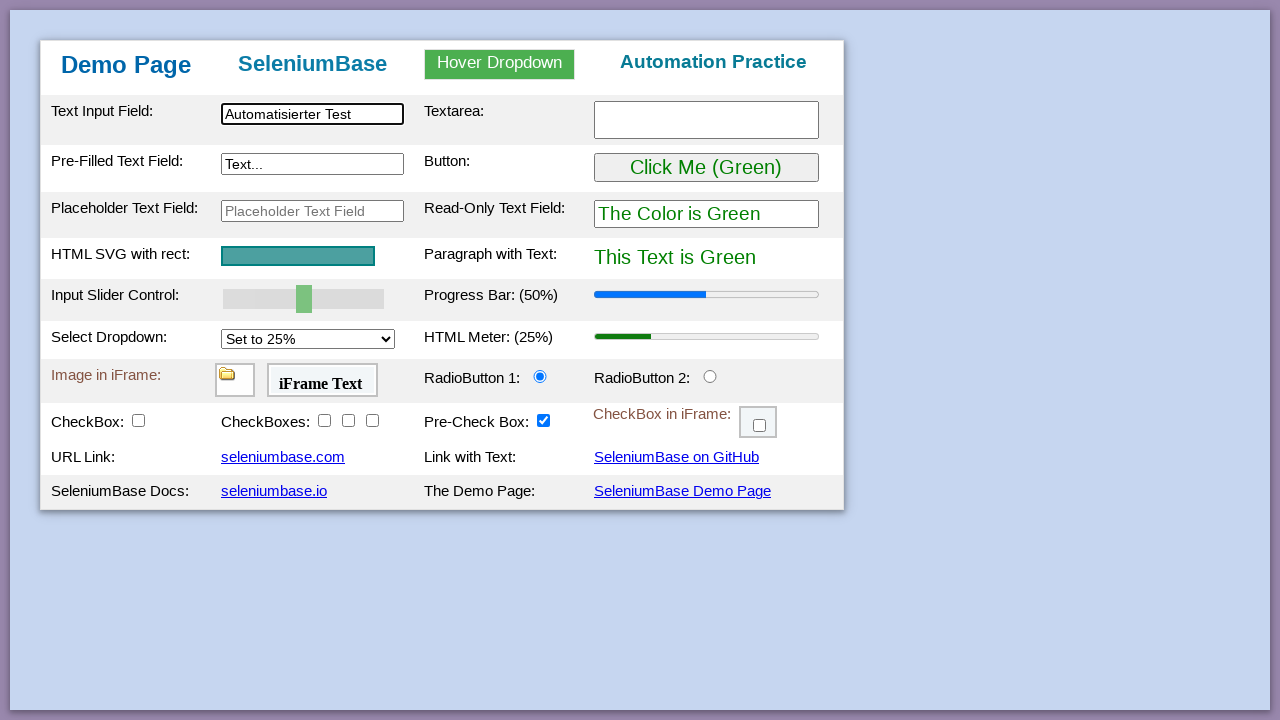